Opens each link in the footer's first column in a new tab and verifies each page loads by checking the title

Starting URL: https://rahulshettyacademy.com/AutomationPractice

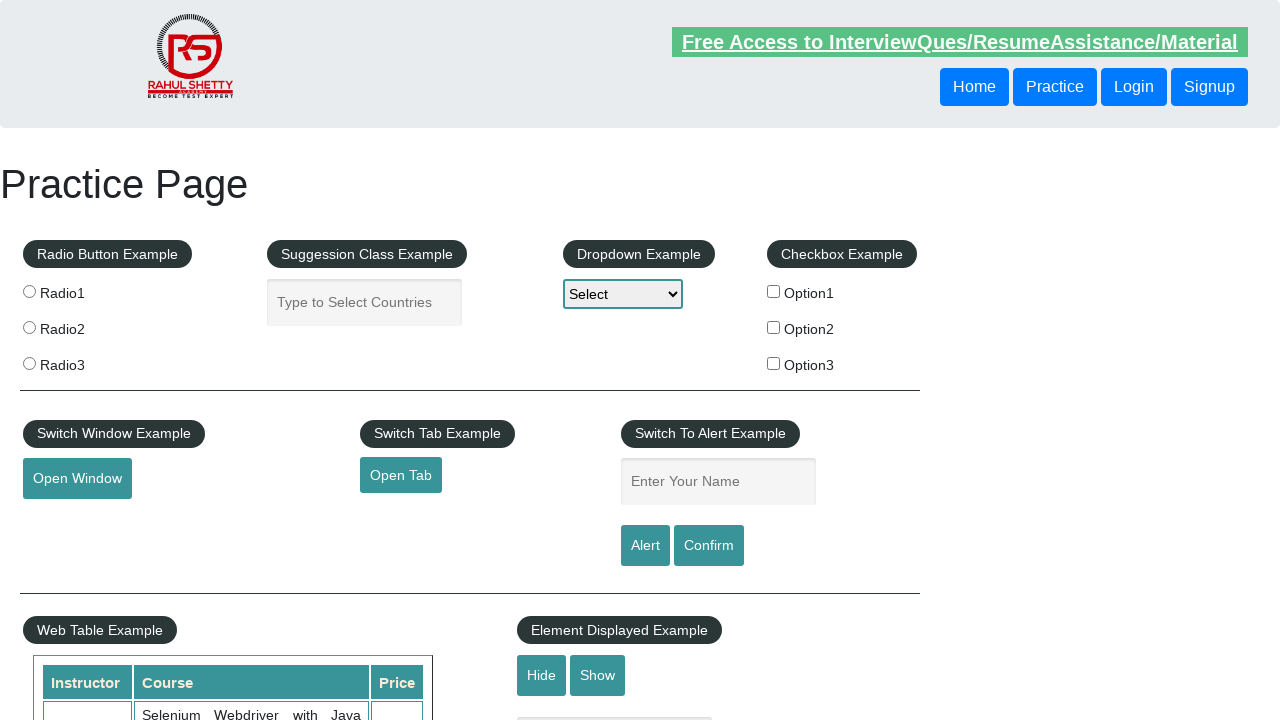

Retrieved all links from footer's first column
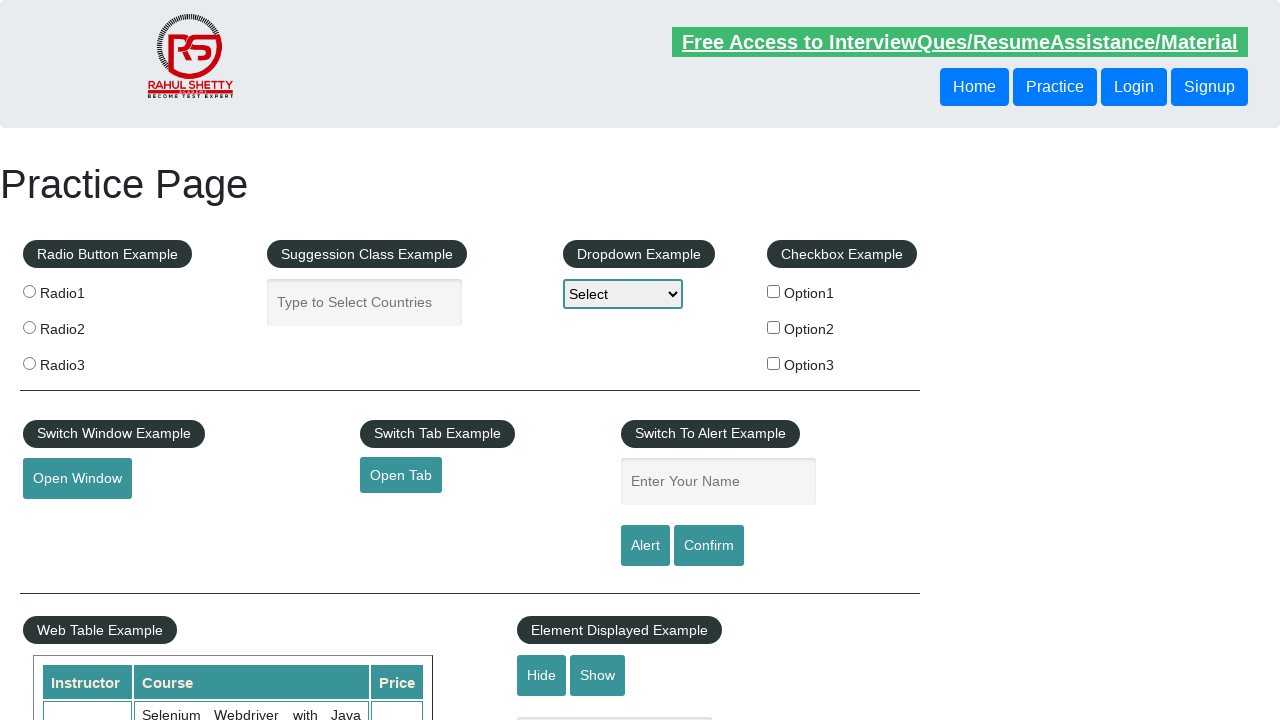

Found 5 links in footer's first column
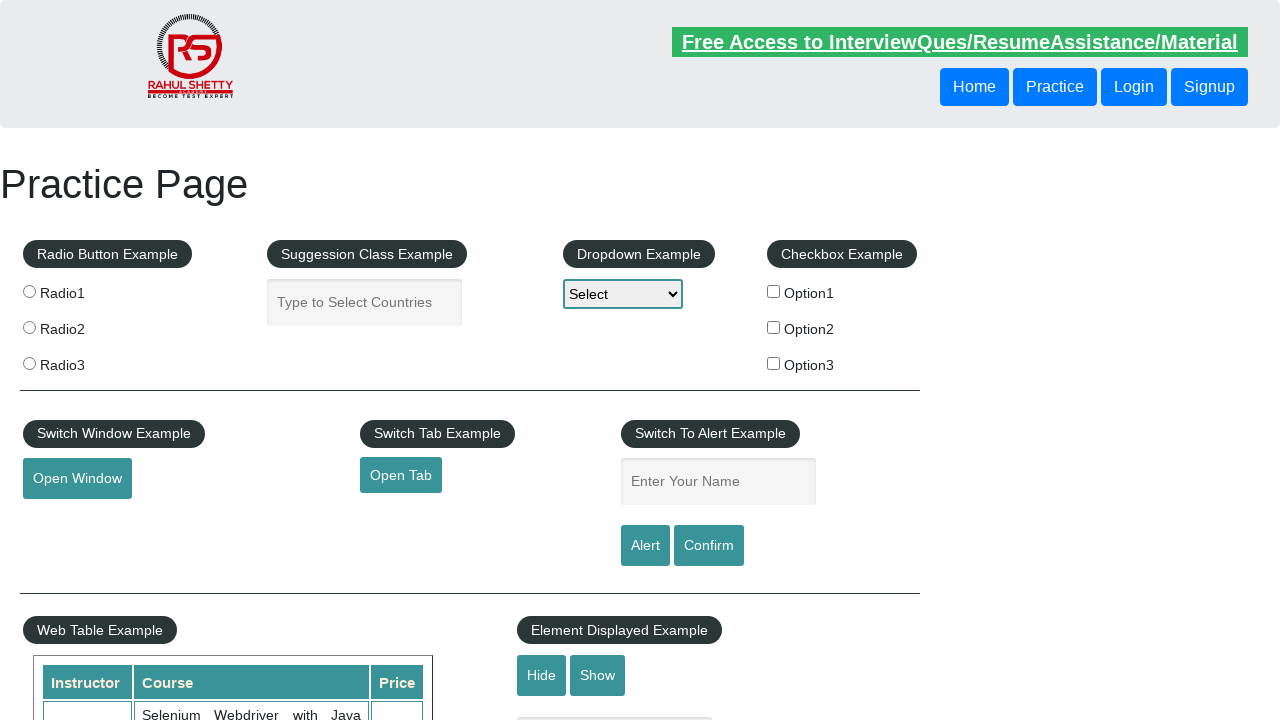

Stored reference to original page
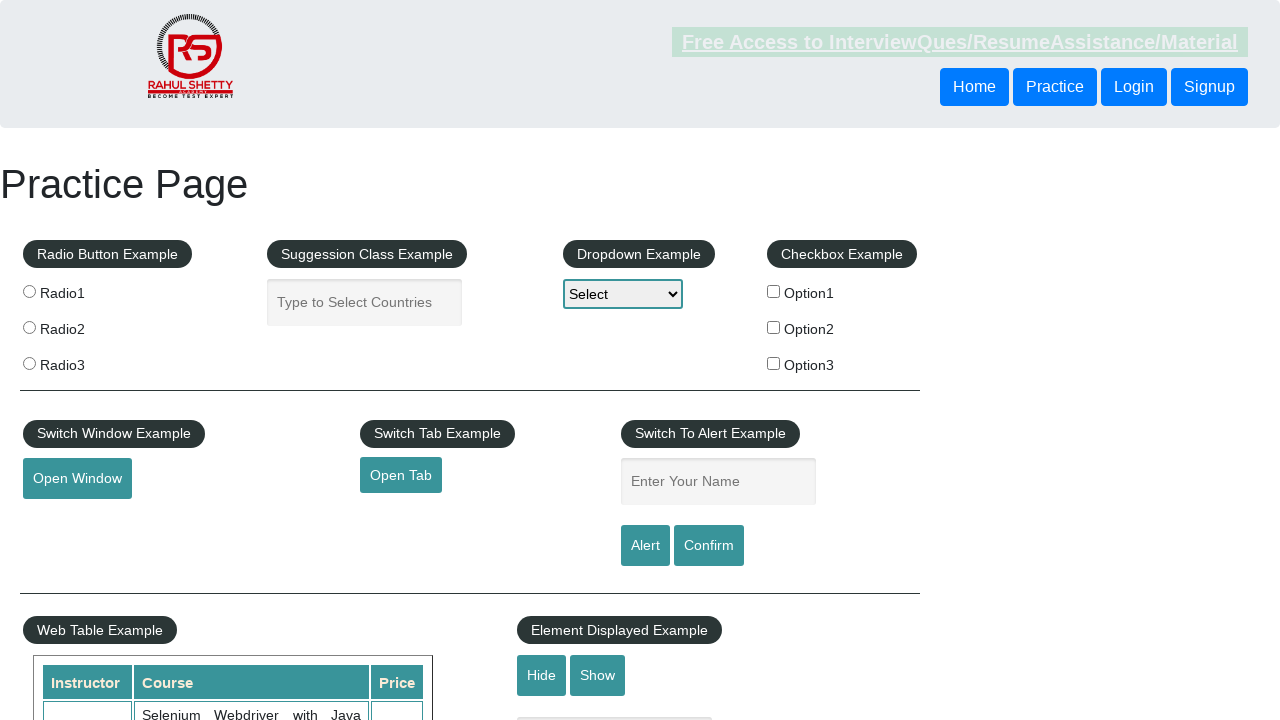

Opened footer link 1 in new tab using Ctrl+Click at (68, 520) on //*[@id="gf-BIG"]/table/tbody/tr/td[1] //a >> nth=1
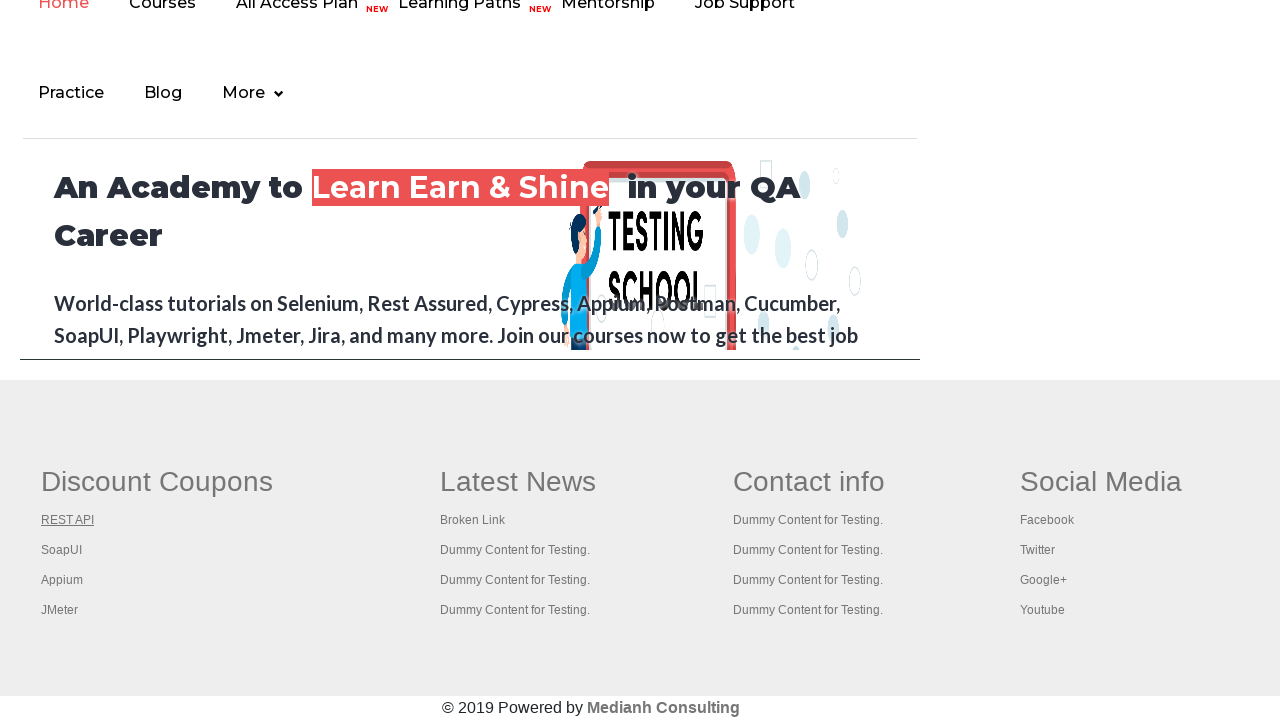

Opened footer link 2 in new tab using Ctrl+Click at (62, 550) on //*[@id="gf-BIG"]/table/tbody/tr/td[1] //a >> nth=2
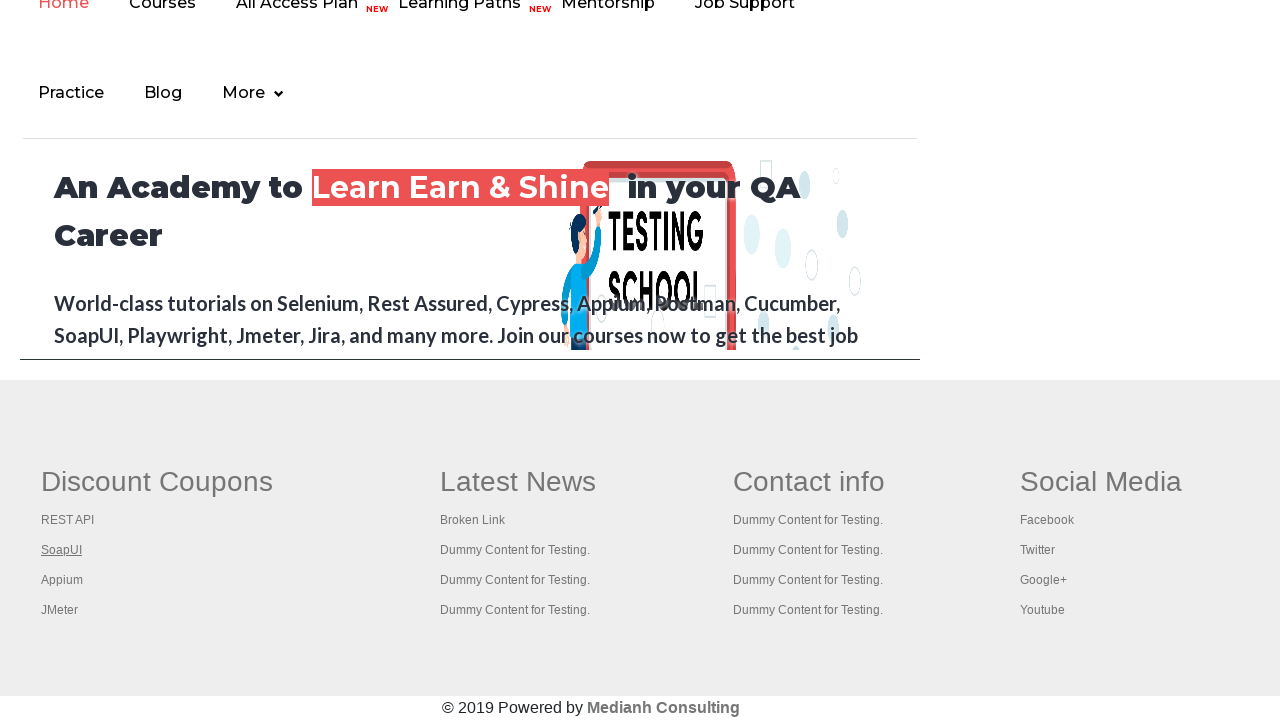

Opened footer link 3 in new tab using Ctrl+Click at (62, 580) on //*[@id="gf-BIG"]/table/tbody/tr/td[1] //a >> nth=3
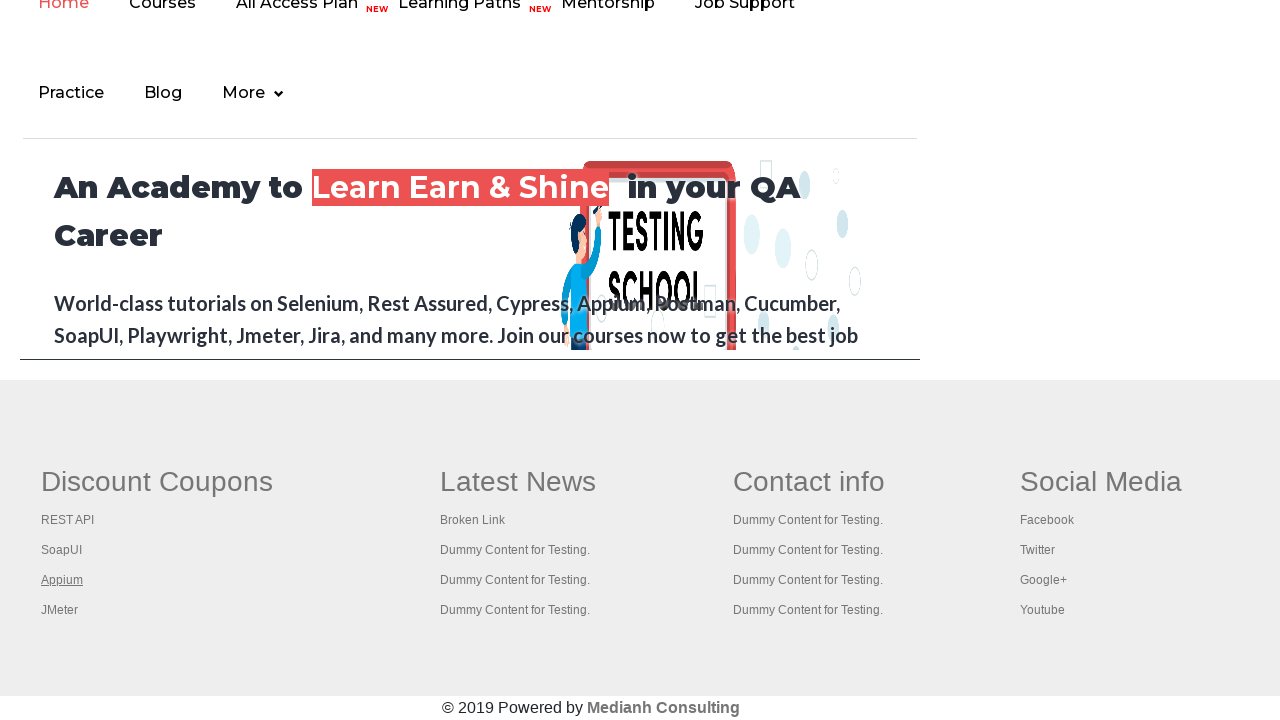

Opened footer link 4 in new tab using Ctrl+Click at (60, 610) on //*[@id="gf-BIG"]/table/tbody/tr/td[1] //a >> nth=4
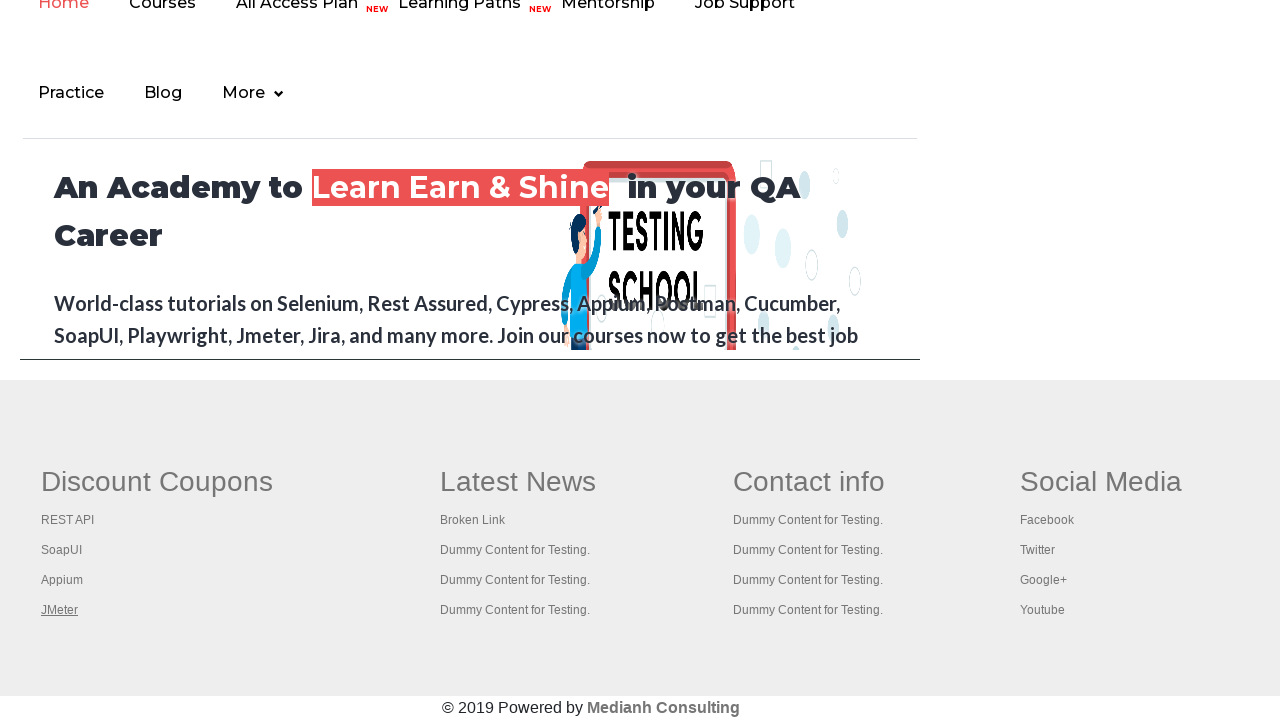

Retrieved all open pages/tabs (total: 5)
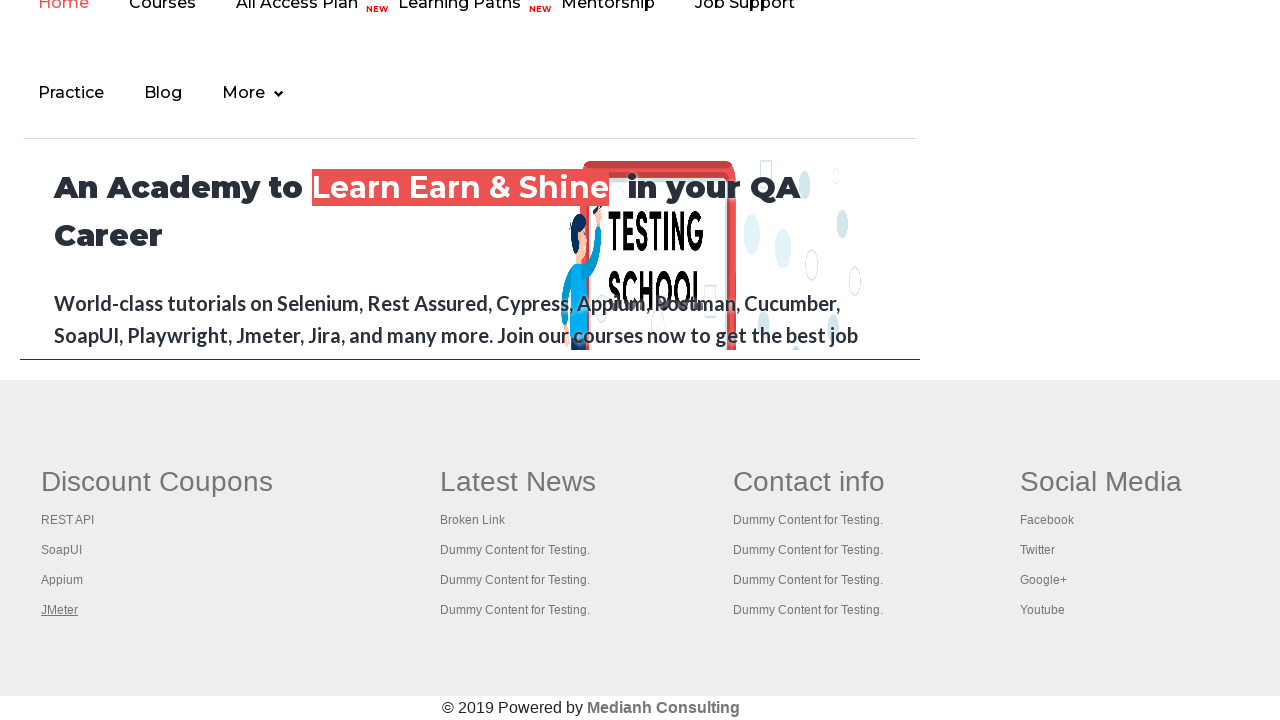

Stored original page URL: https://rahulshettyacademy.com/AutomationPractice/
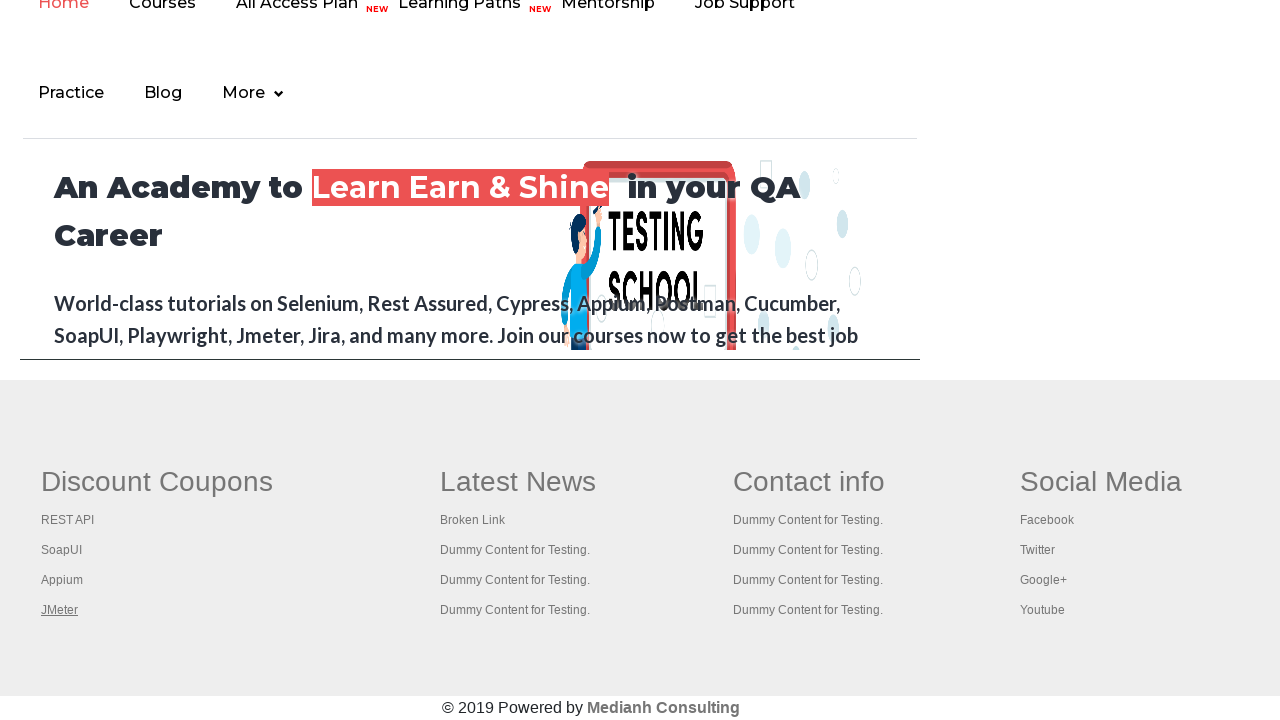

Switched to tab with URL: https://www.restapitutorial.com/
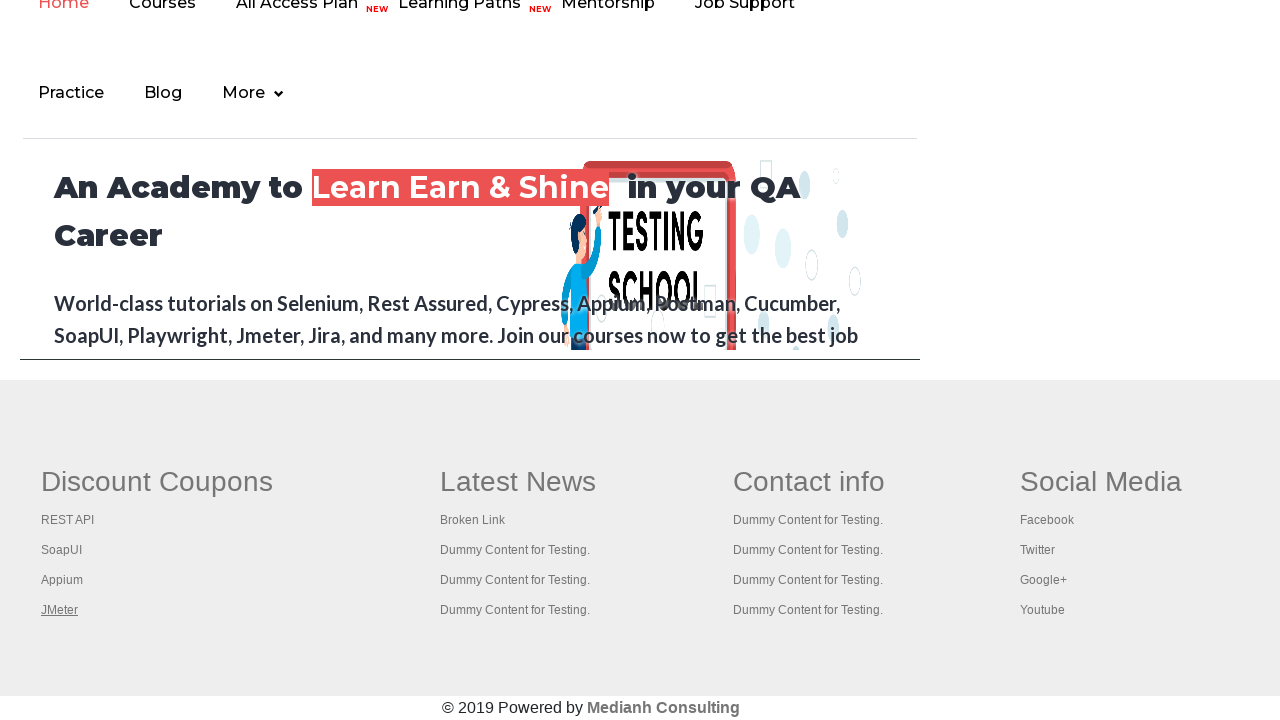

Retrieved page title: REST API Tutorial
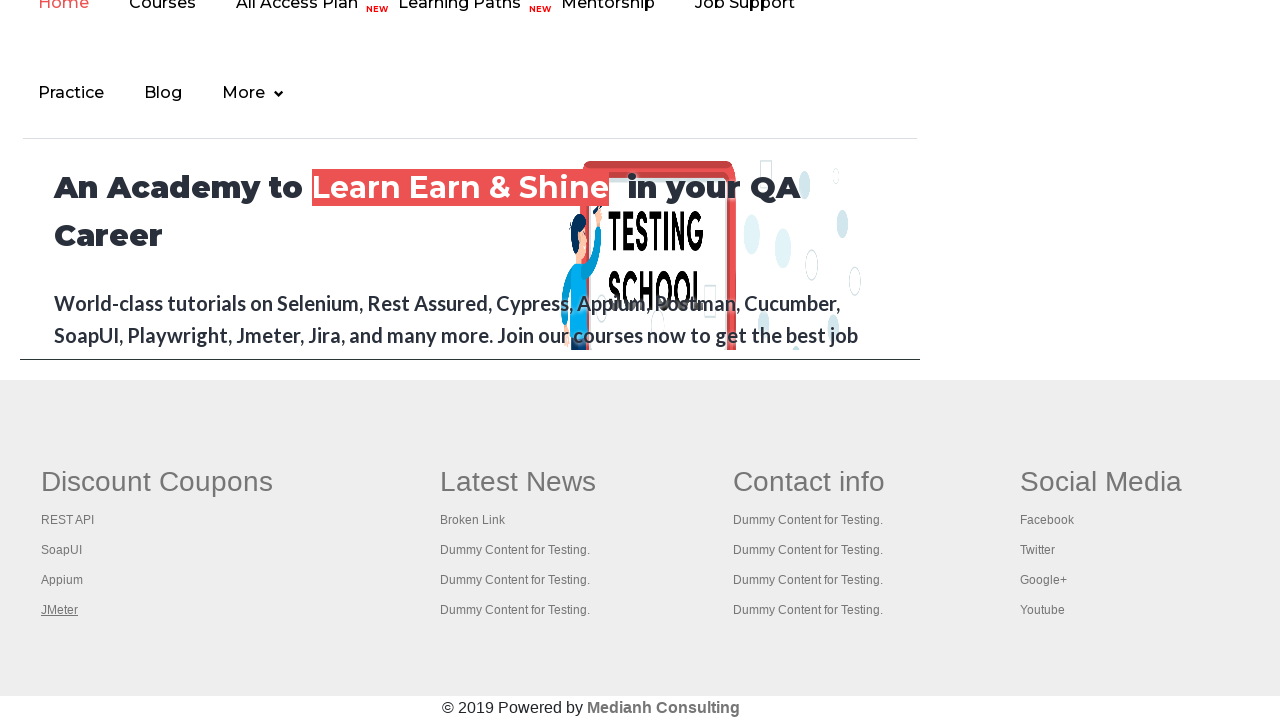

Verified page title is not empty: 'REST API Tutorial'
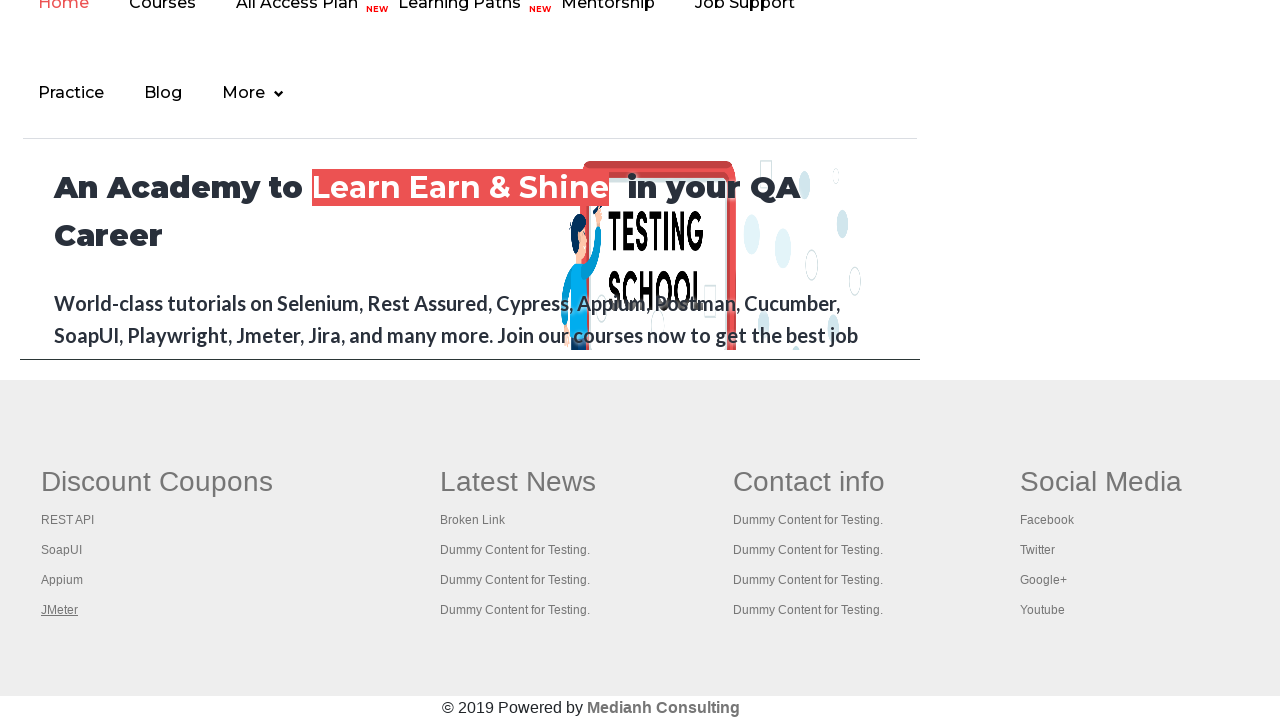

Switched to tab with URL: https://www.soapui.org/
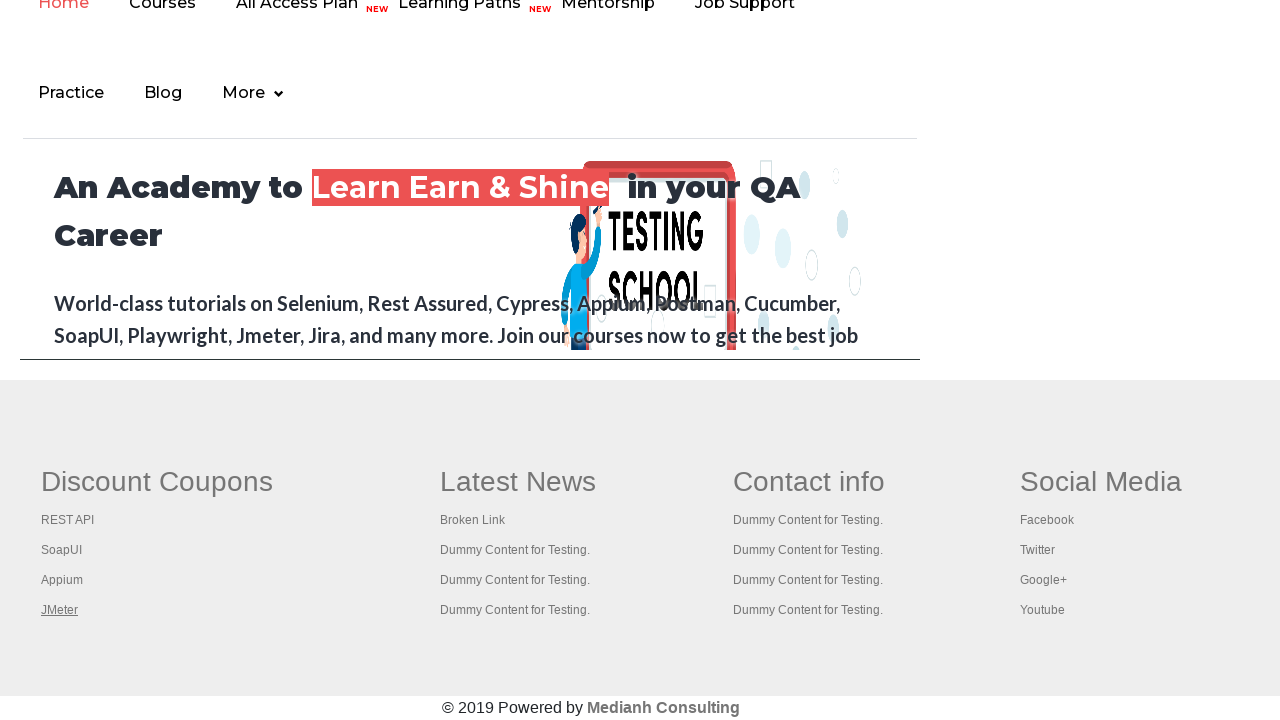

Retrieved page title: The World’s Most Popular API Testing Tool | SoapUI
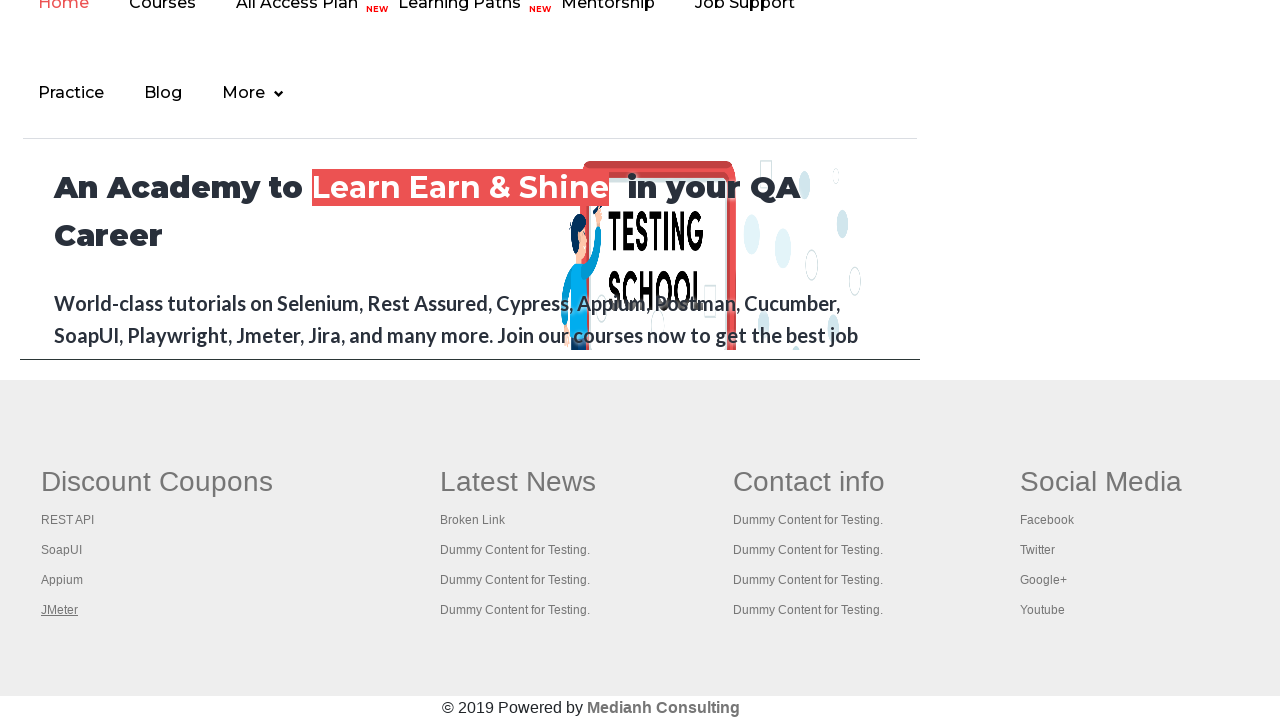

Verified page title is not empty: 'The World’s Most Popular API Testing Tool | SoapUI'
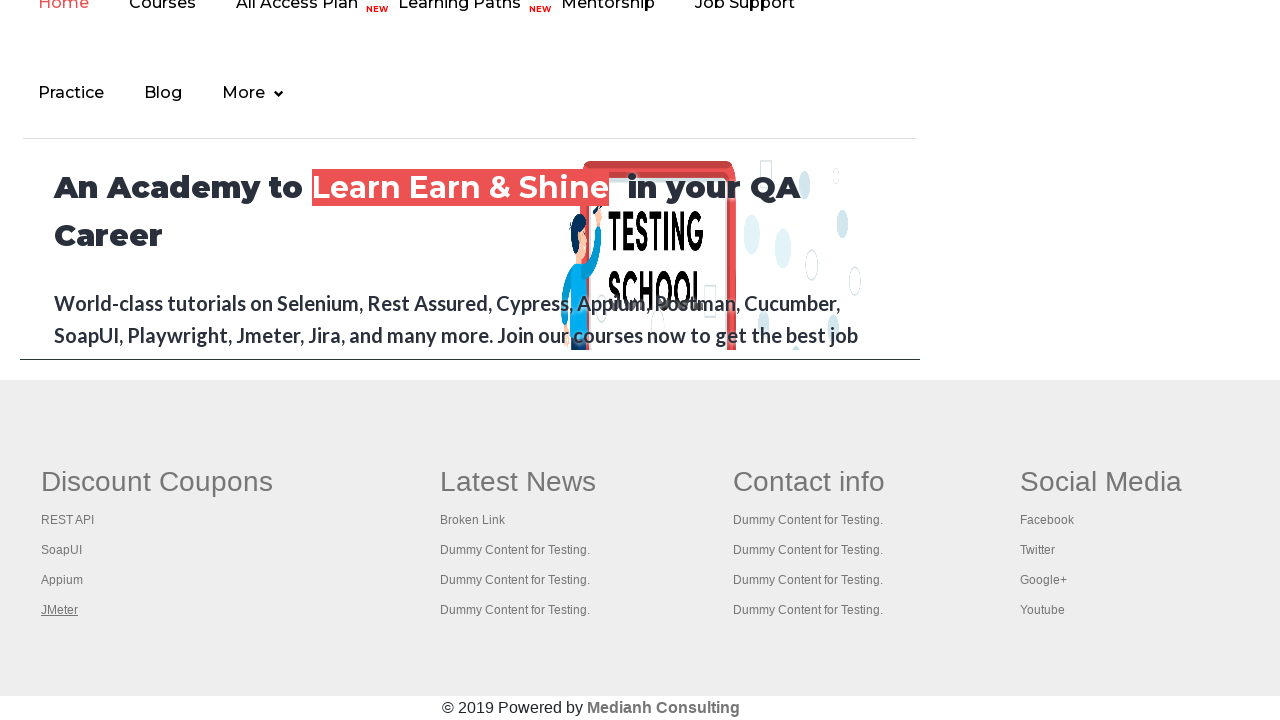

Switched to tab with URL: https://courses.rahulshettyacademy.com/p/appium-tutorial
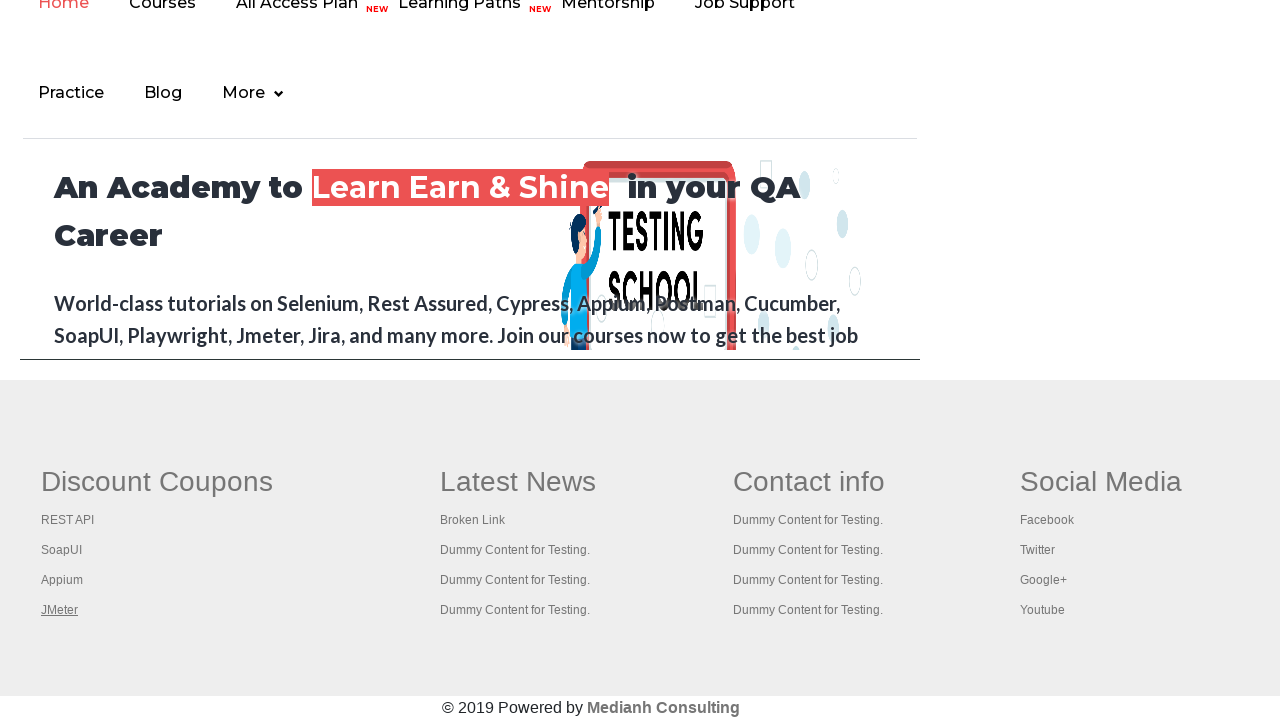

Retrieved page title: Appium tutorial for Mobile Apps testing | RahulShetty Academy | Rahul
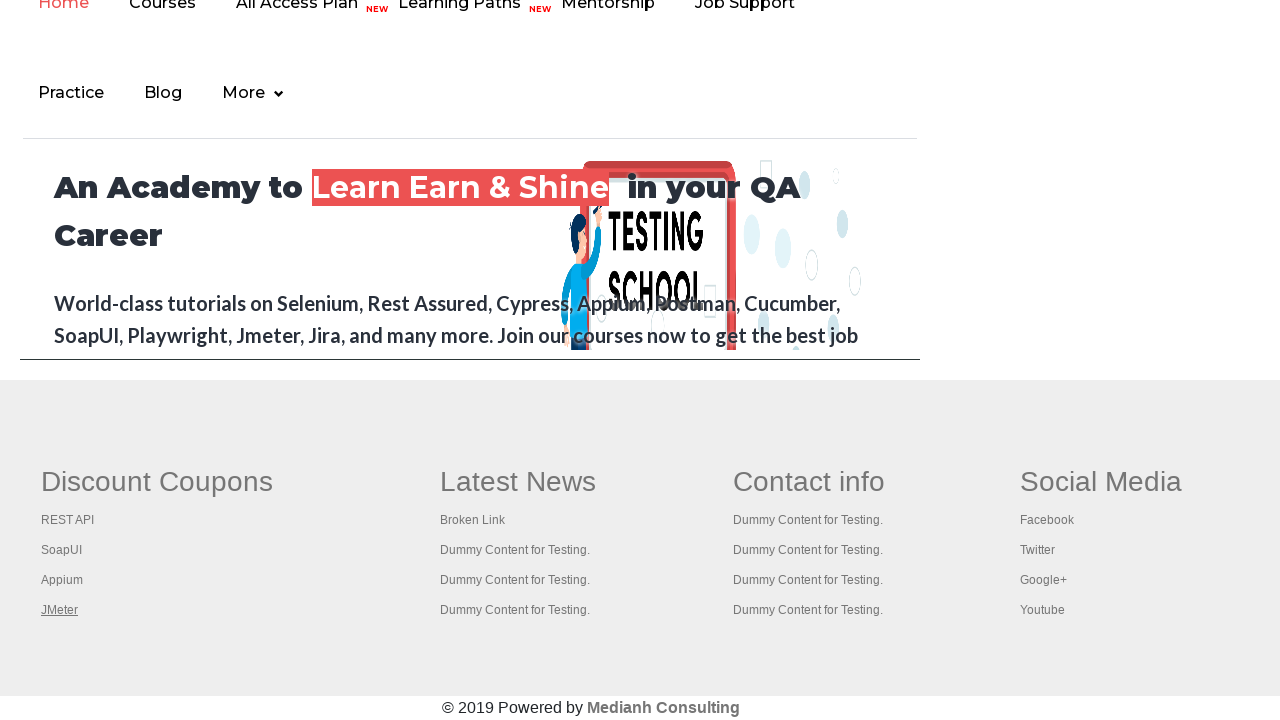

Verified page title is not empty: 'Appium tutorial for Mobile Apps testing | RahulShetty Academy | Rahul'
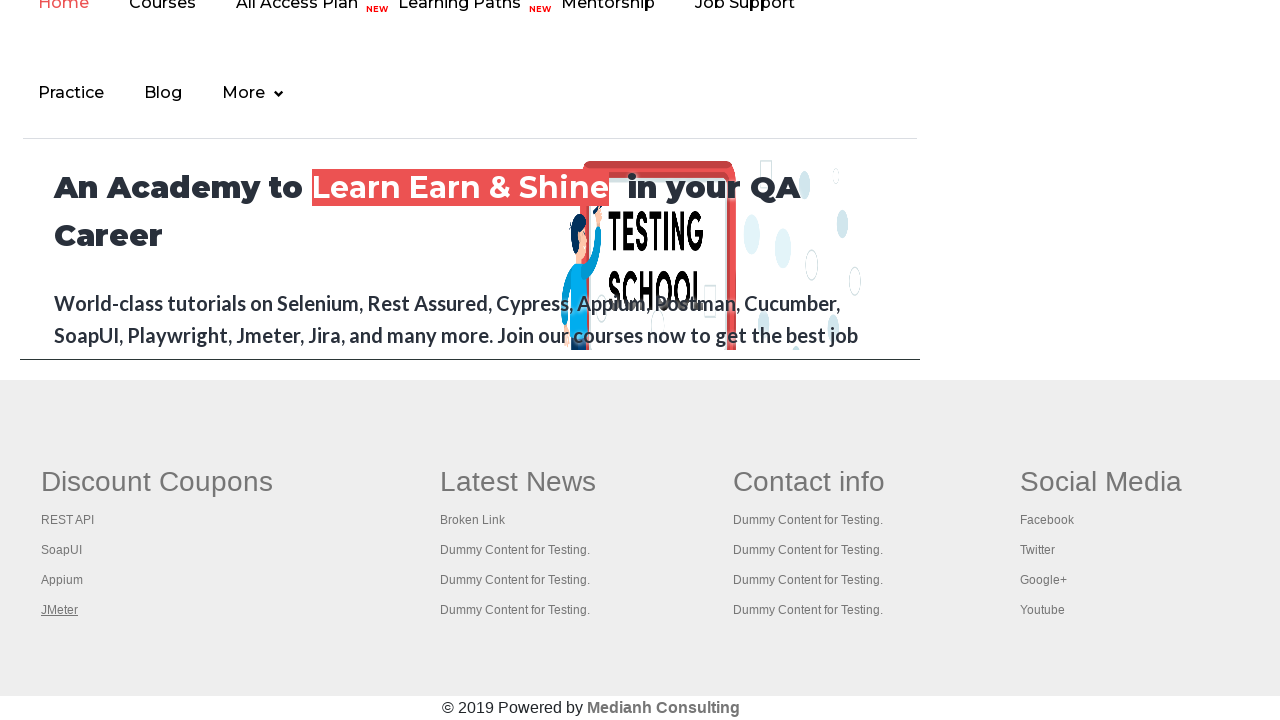

Switched to tab with URL: https://jmeter.apache.org/
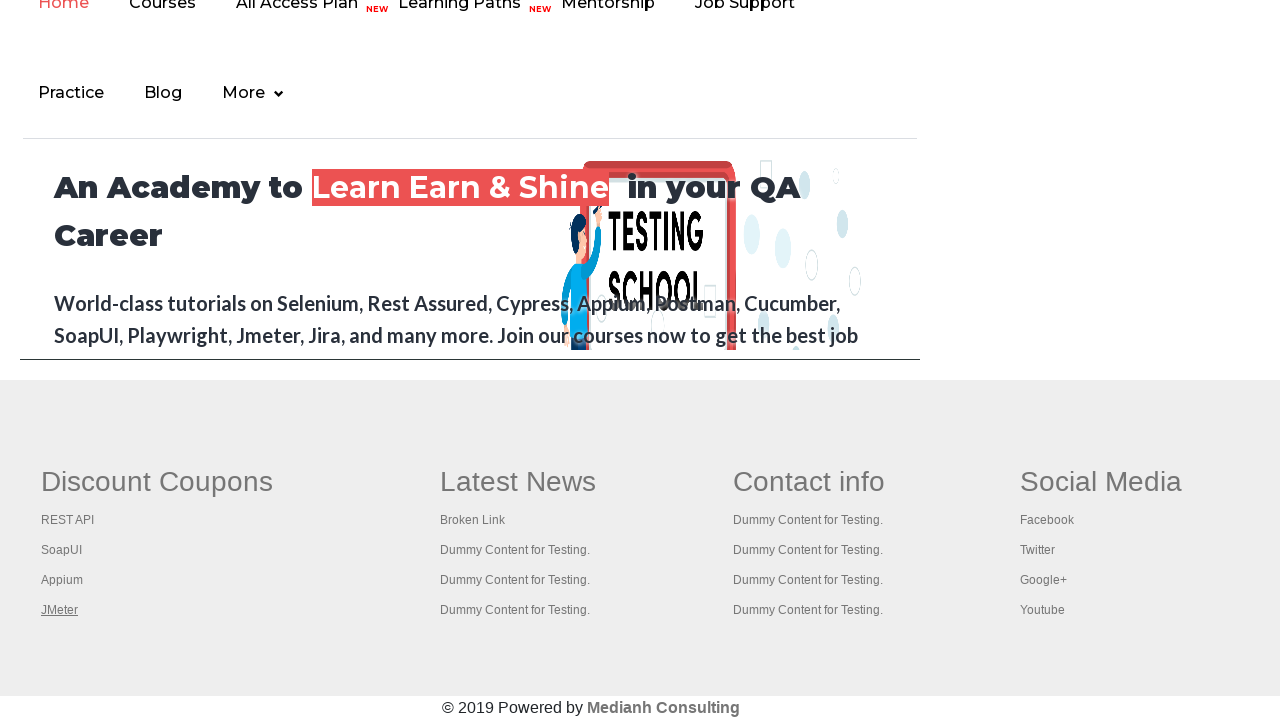

Retrieved page title: Apache JMeter - Apache JMeter™
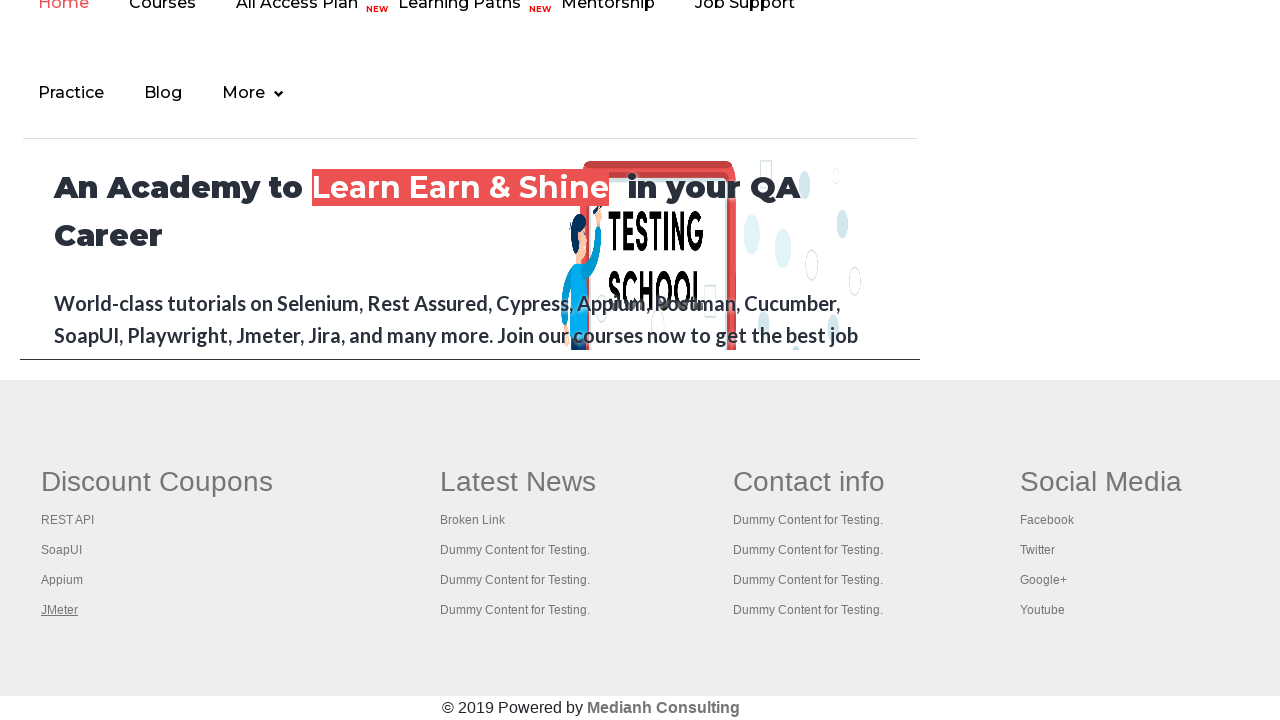

Verified page title is not empty: 'Apache JMeter - Apache JMeter™'
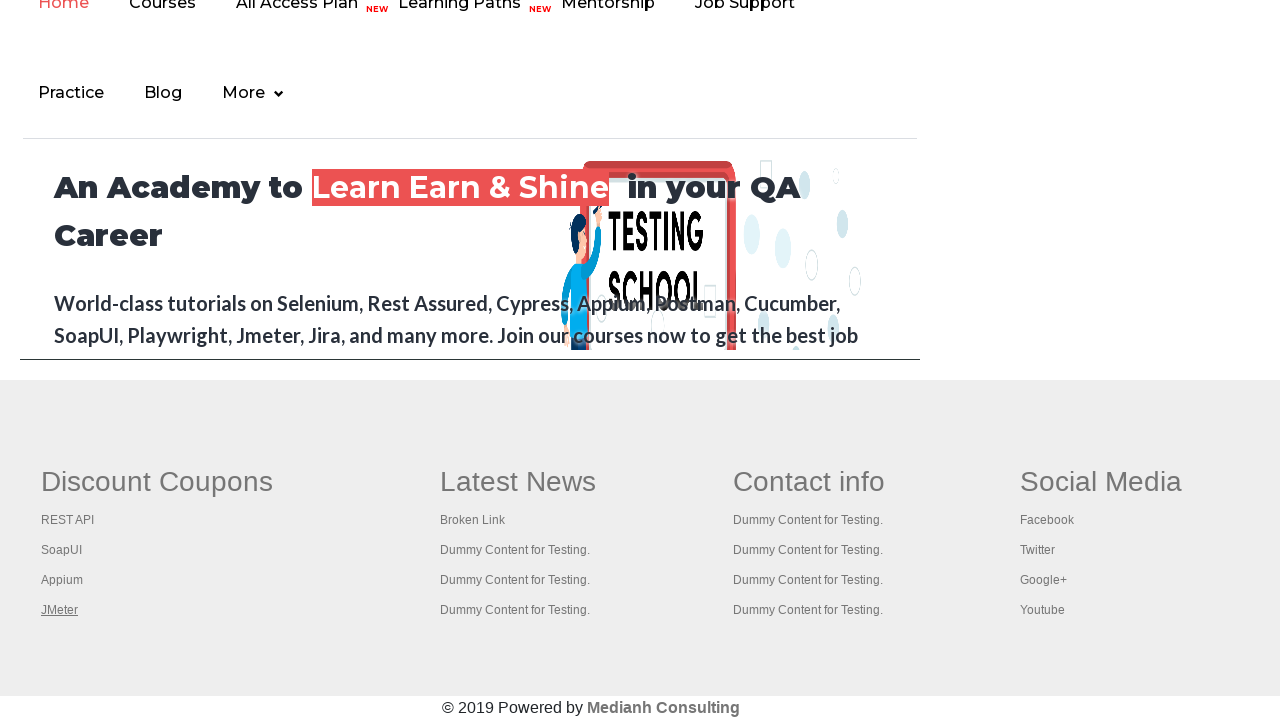

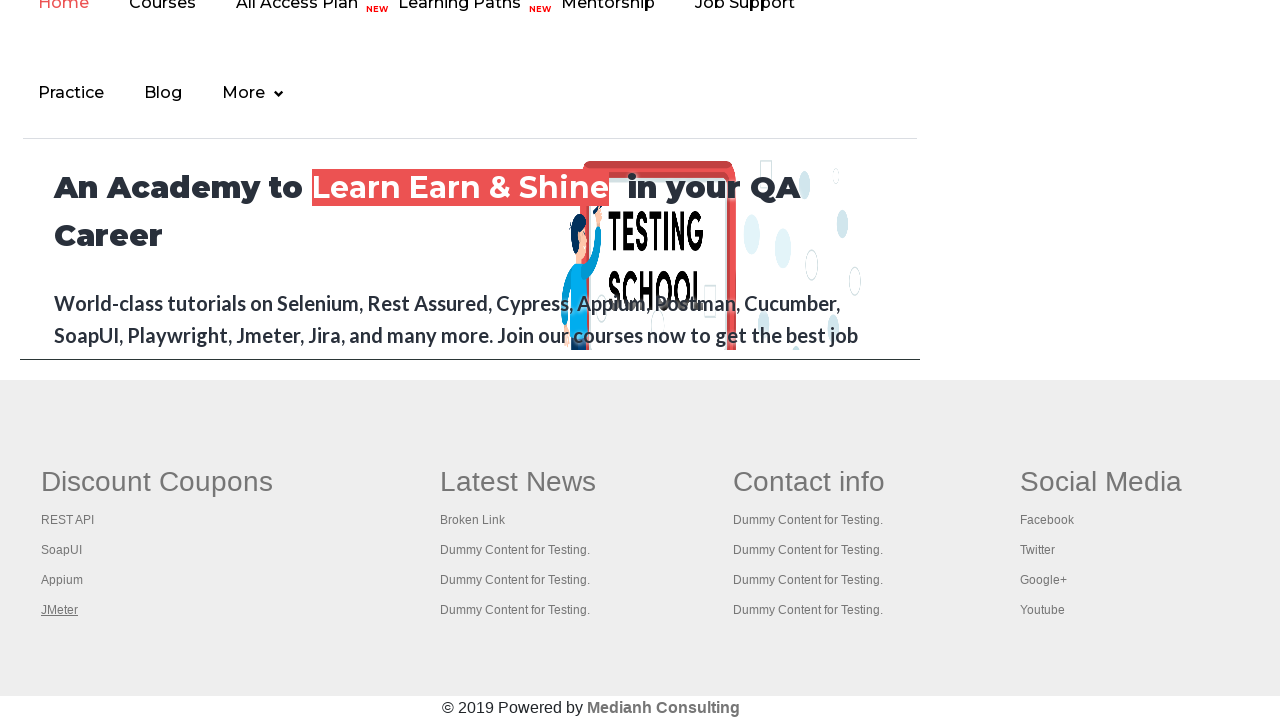